Tests mouse actions including right-click, double-click, and drag-and-drop on an actions practice page

Starting URL: https://techglobal-training.com/frontend

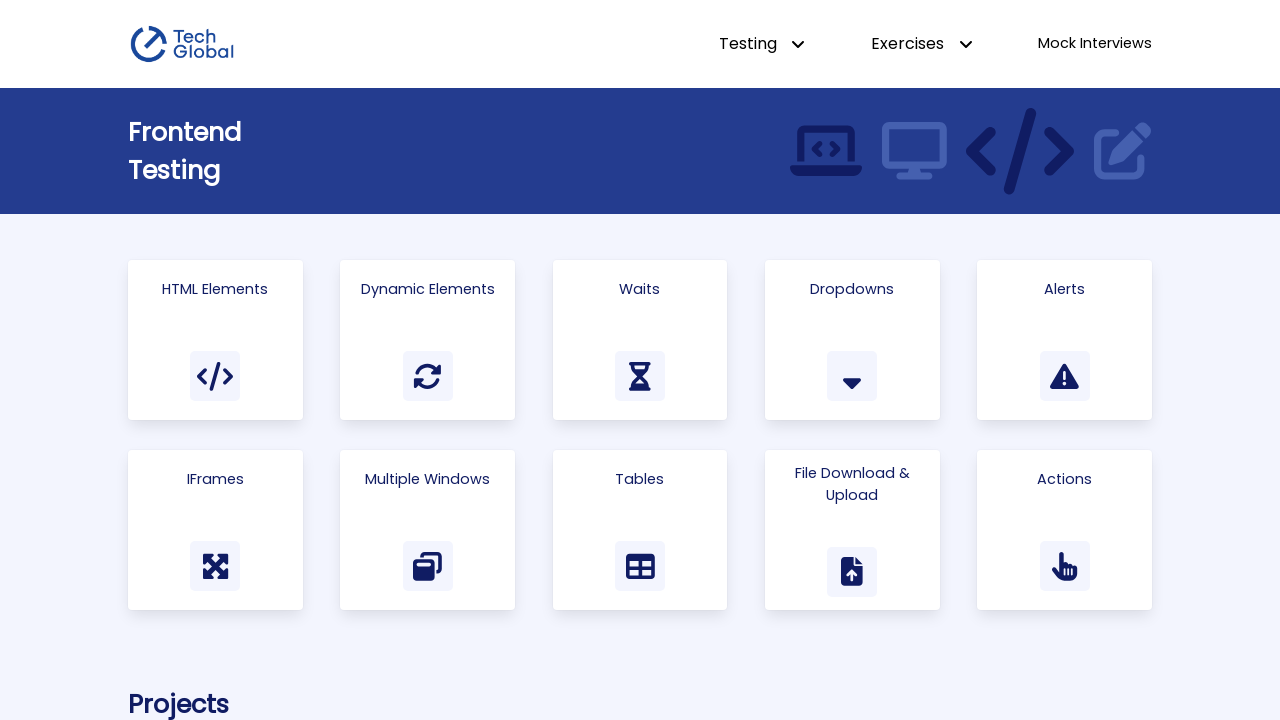

Clicked on 'Actions' link to navigate to the actions practice page at (1065, 530) on a:has-text('Actions')
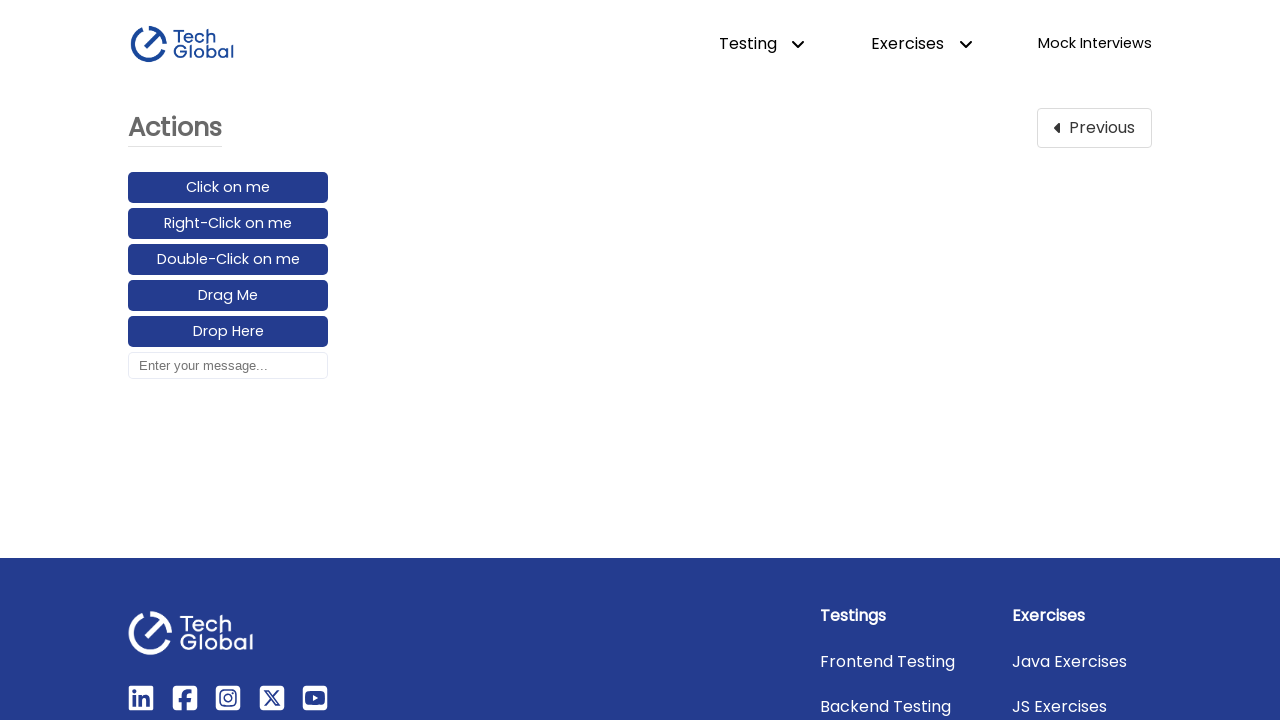

Performed right-click on the right-click element at (228, 224) on #right-click
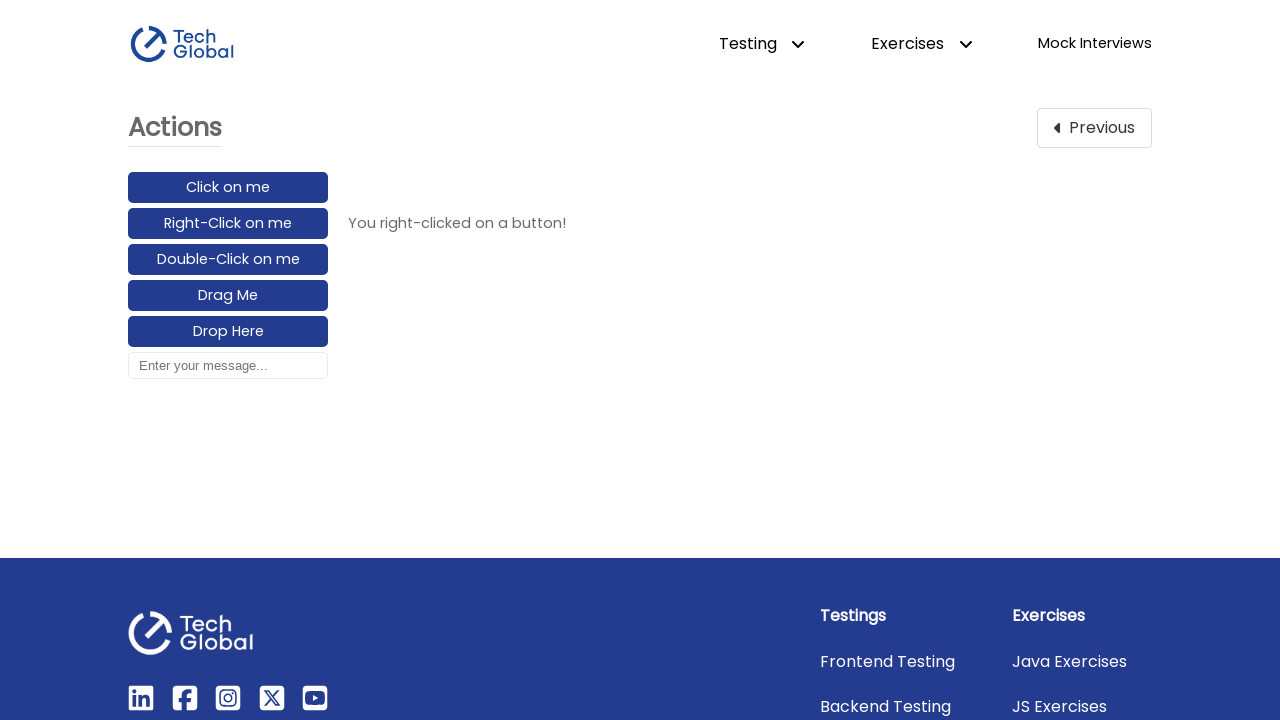

Performed double-click on the double-click element at (228, 260) on #double-click
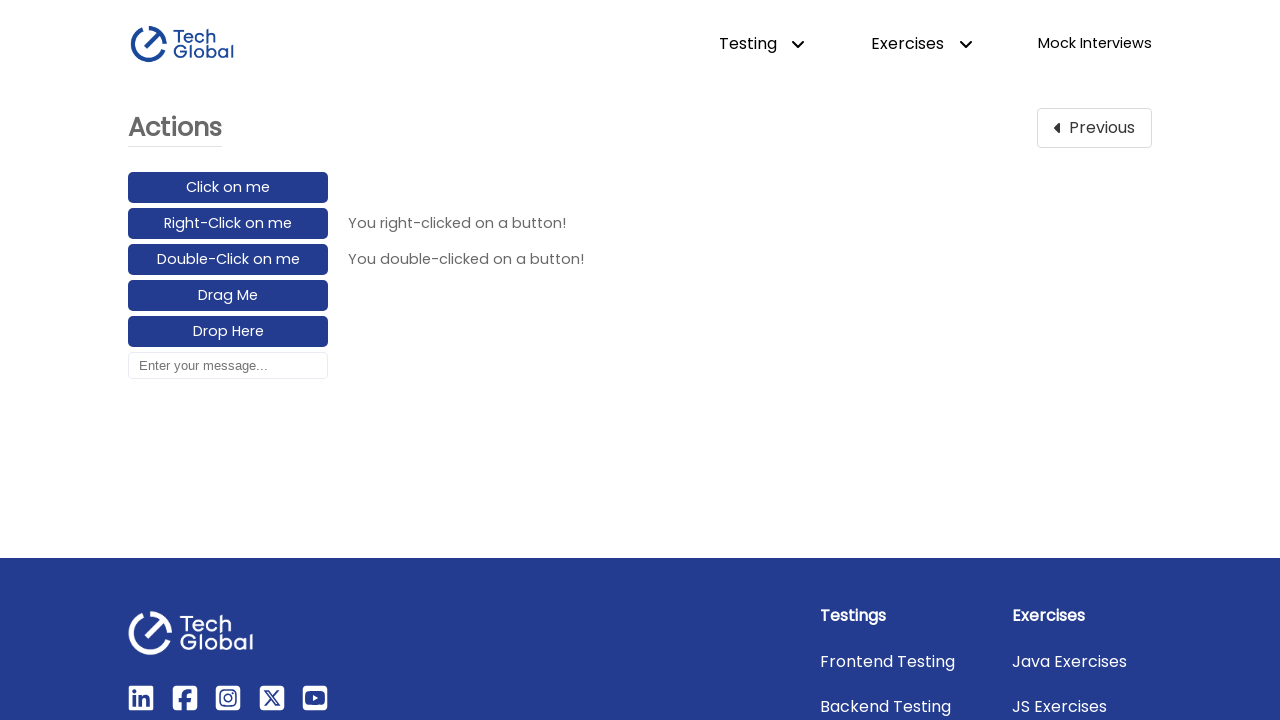

Dragged and dropped element from source to target at (228, 332)
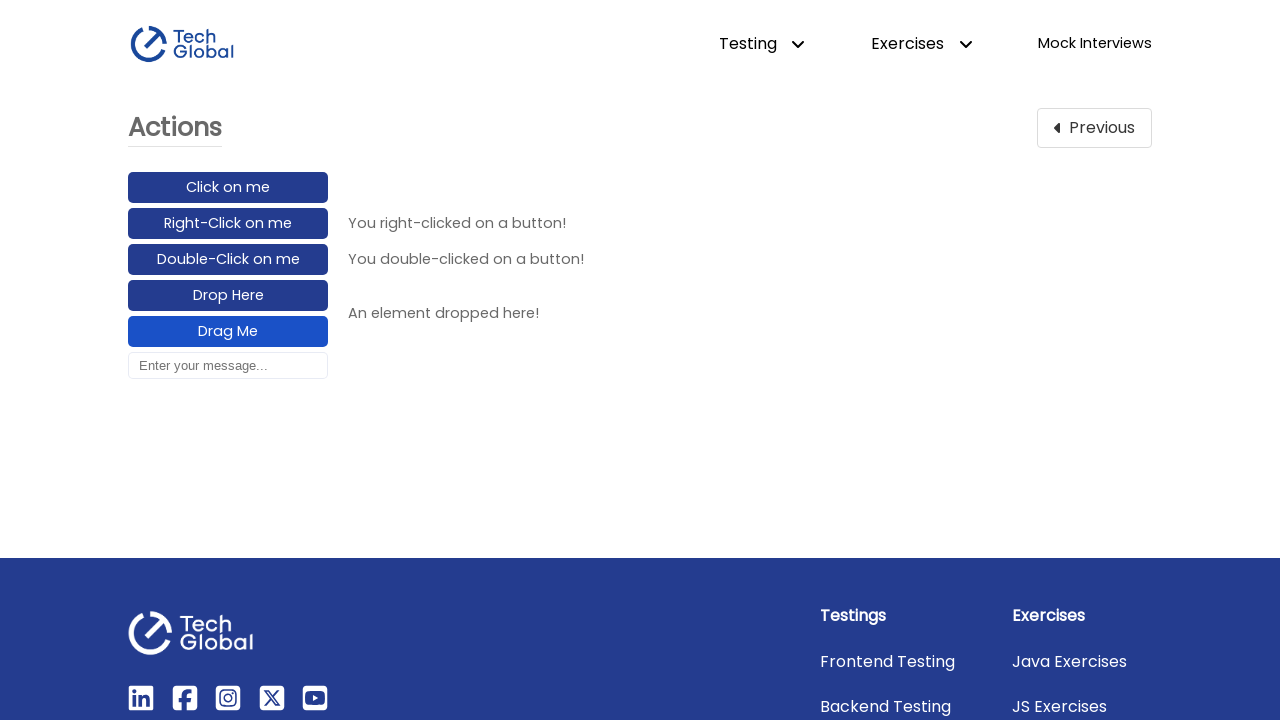

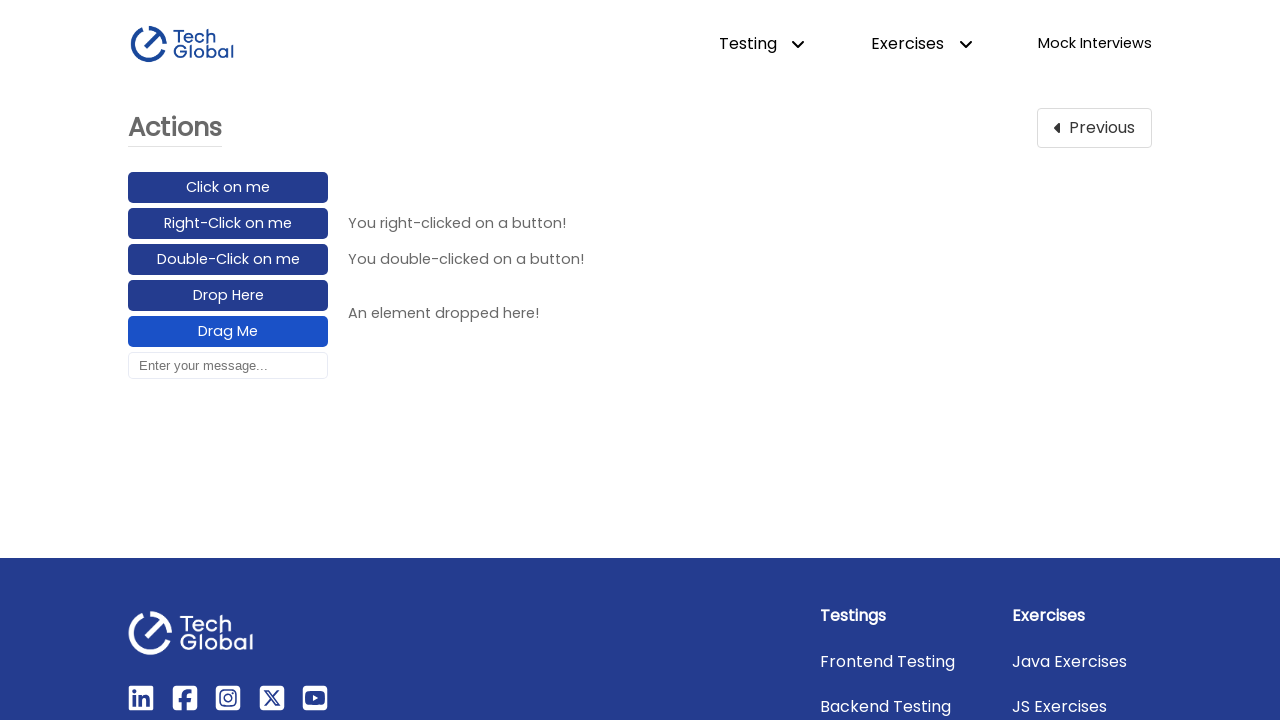